Navigates to Channel News Asia's latest news page and waits for the news content to load

Starting URL: https://www.channelnewsasia.com/latest-news

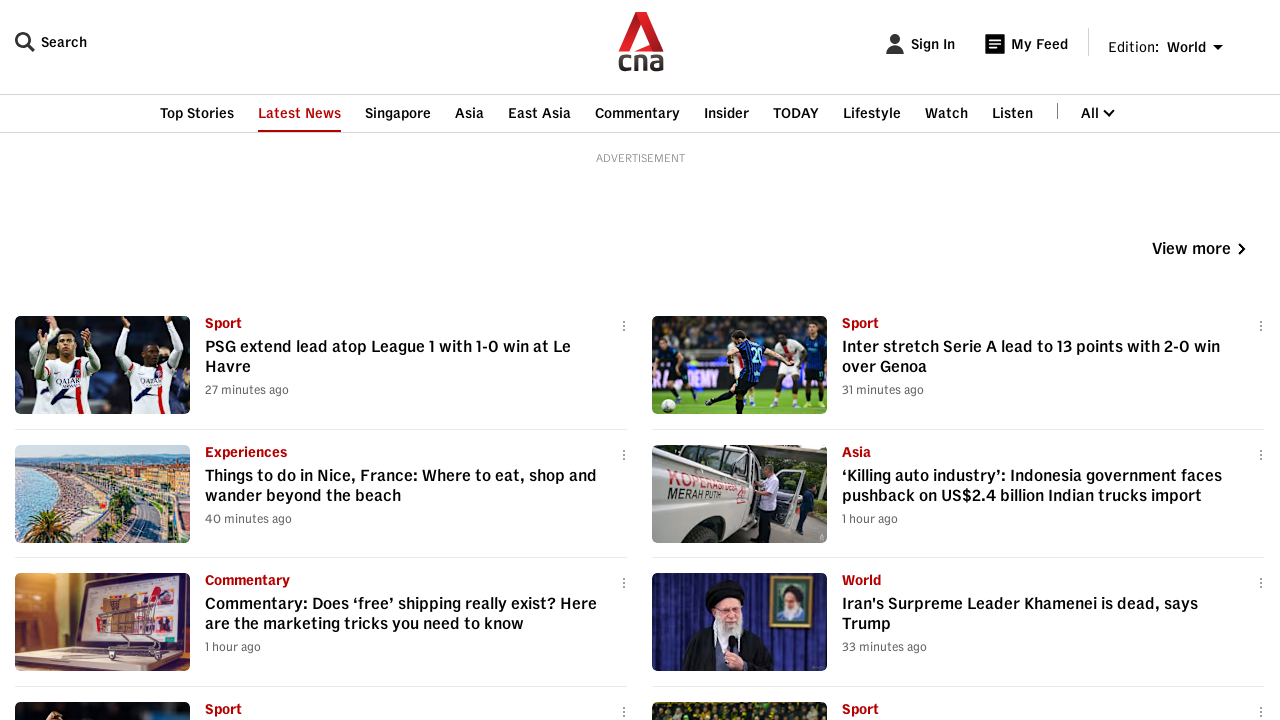

Navigated to Channel News Asia latest news page
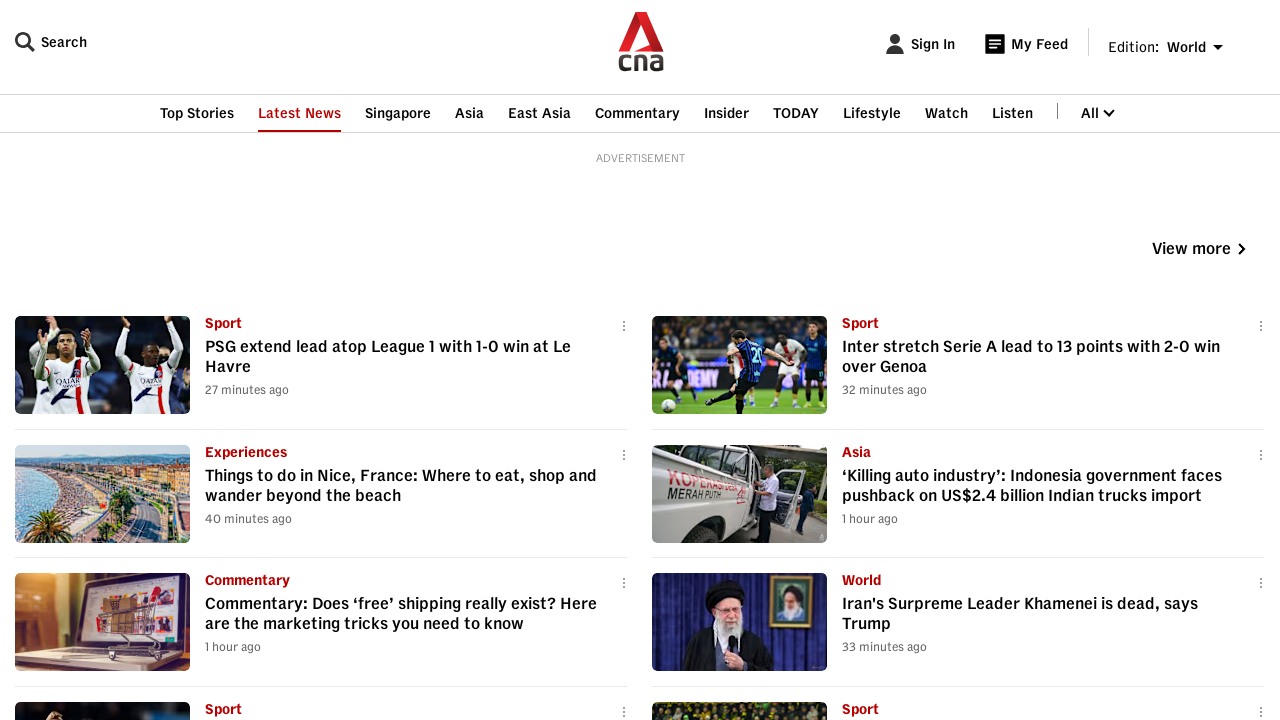

Waited for page DOM content to load
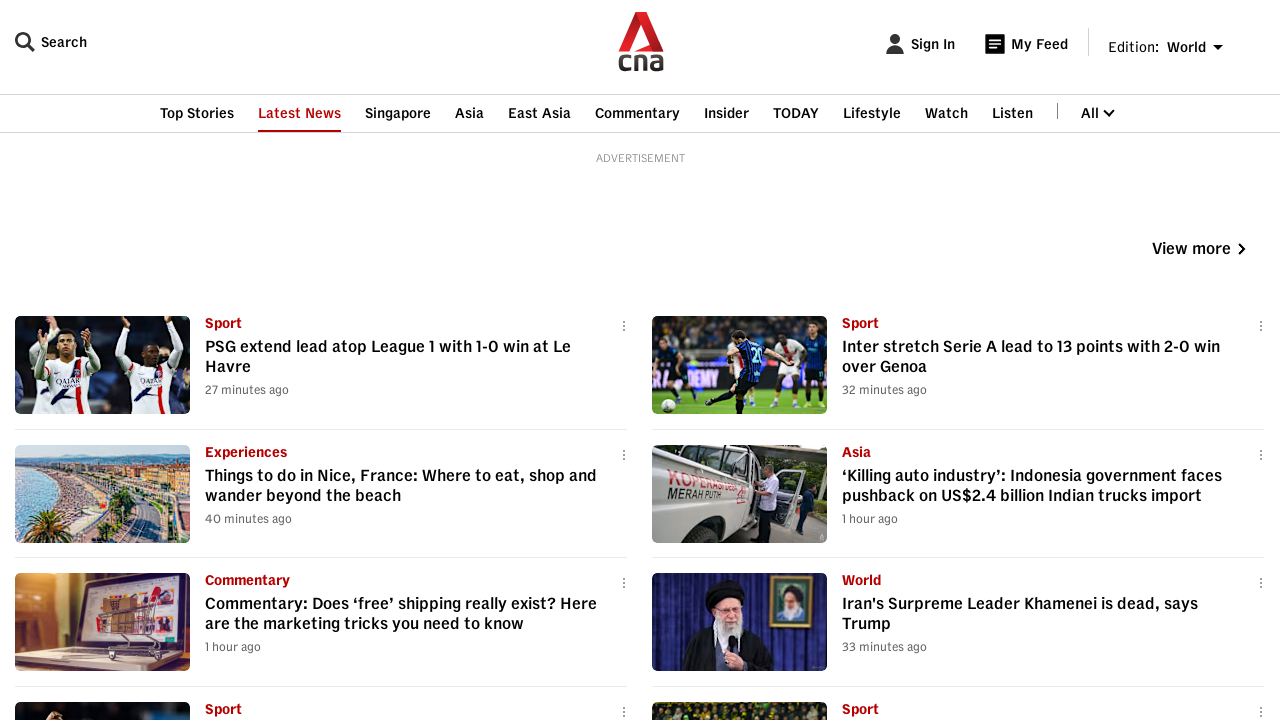

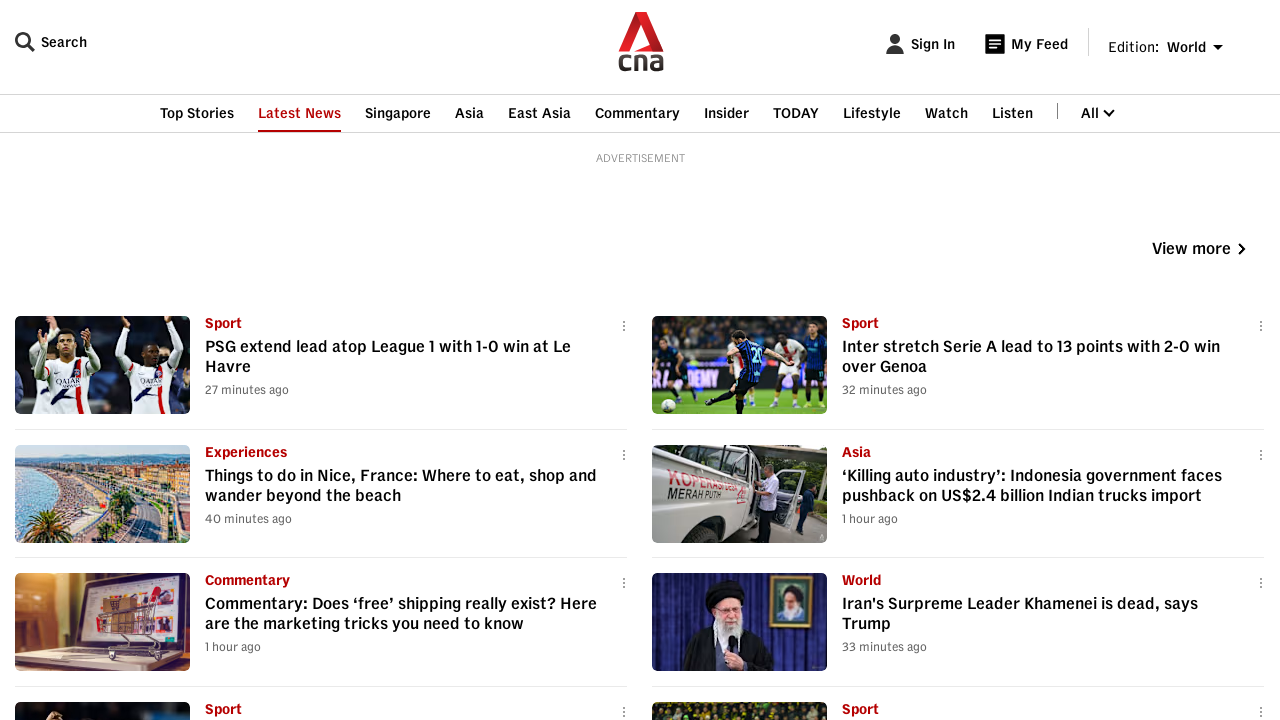